Tests alert handling functionality by interacting with different types of JavaScript alerts including simple alerts and prompt alerts with text input

Starting URL: http://demo.automationtesting.in/Alerts.html

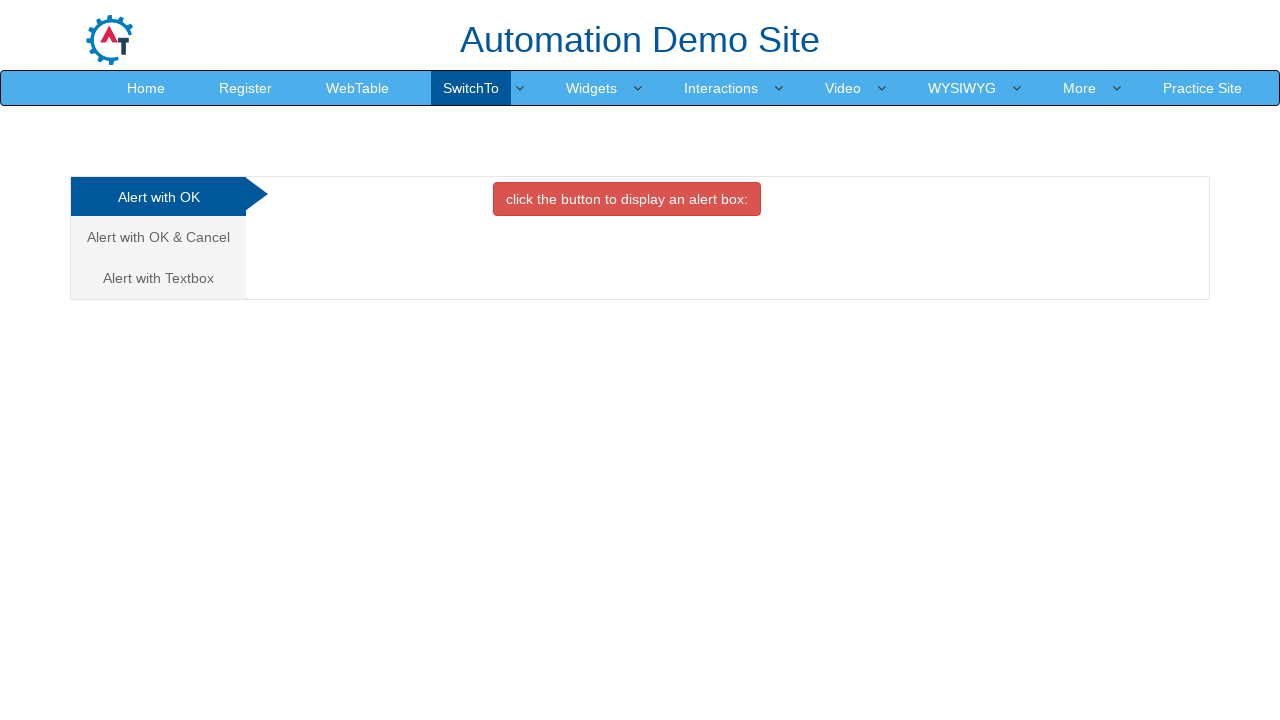

Clicked on 'Alert with OK' tab at (158, 197) on xpath=//a[text()='Alert with OK ']
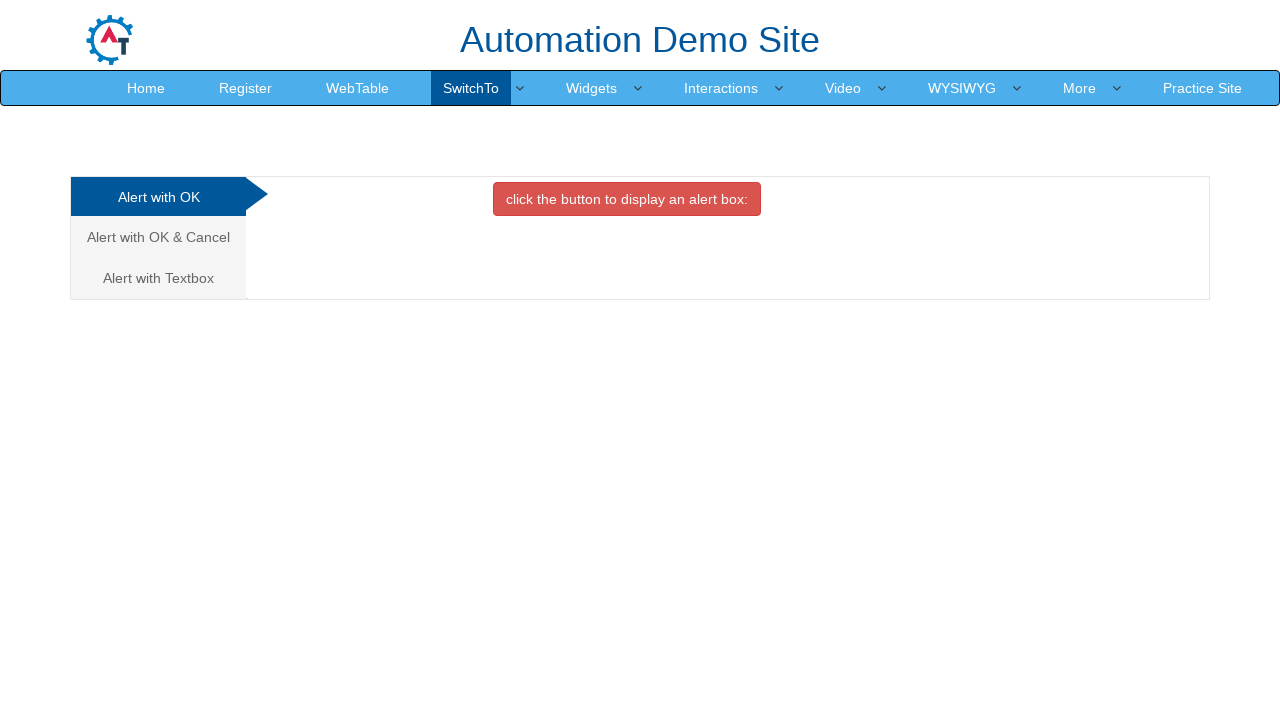

Clicked button to trigger simple alert at (627, 199) on xpath=//button[@class='btn btn-danger']
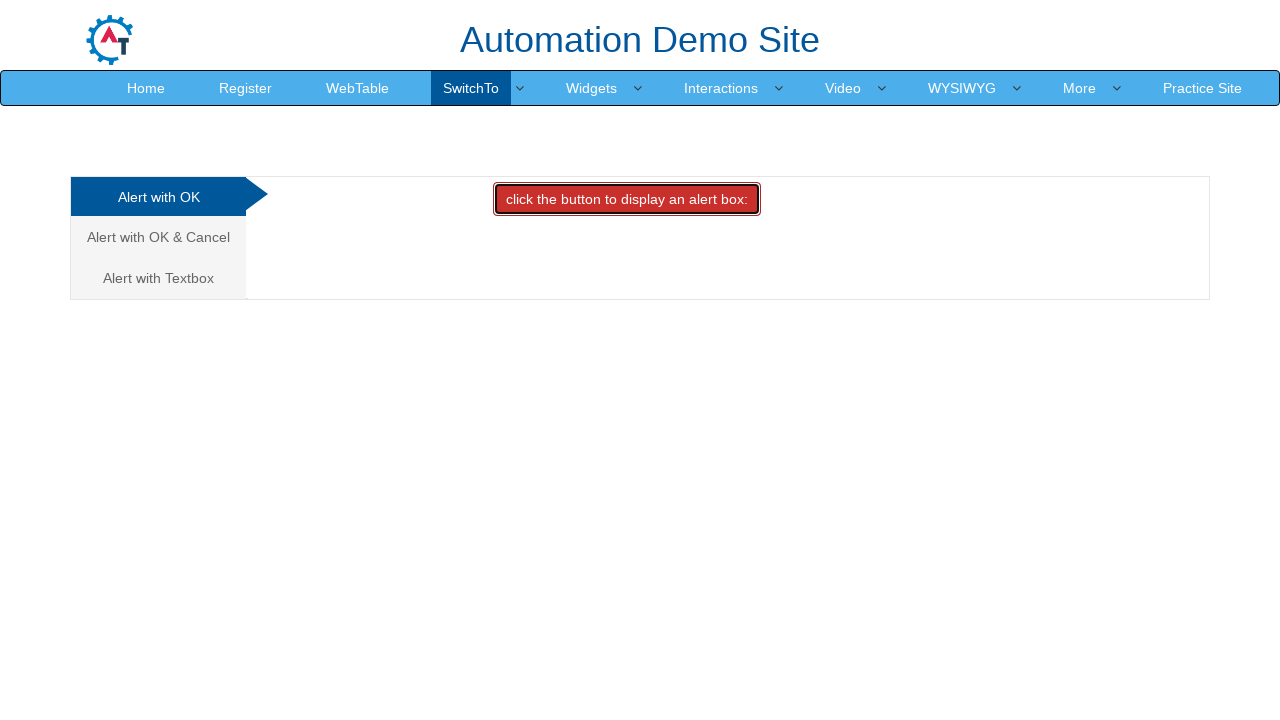

Accepted simple alert dialog
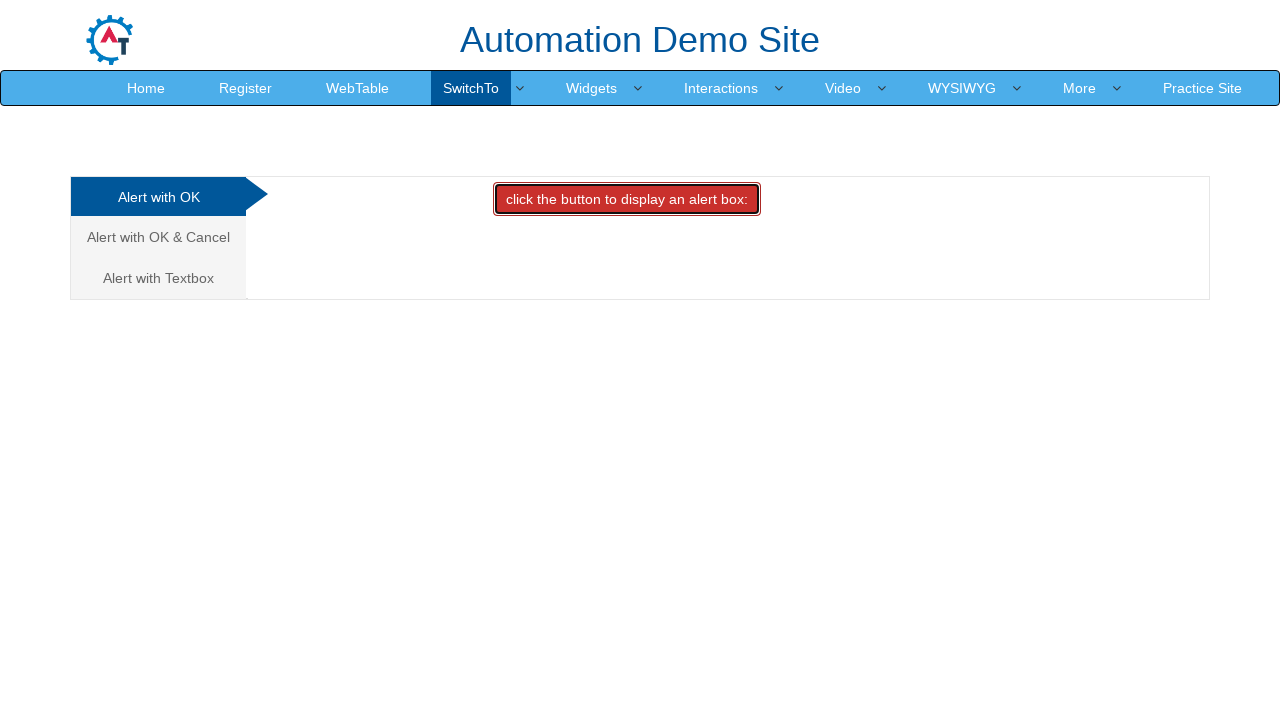

Clicked on 'Alert with Textbox' tab at (158, 278) on xpath=//a[text()='Alert with Textbox ']
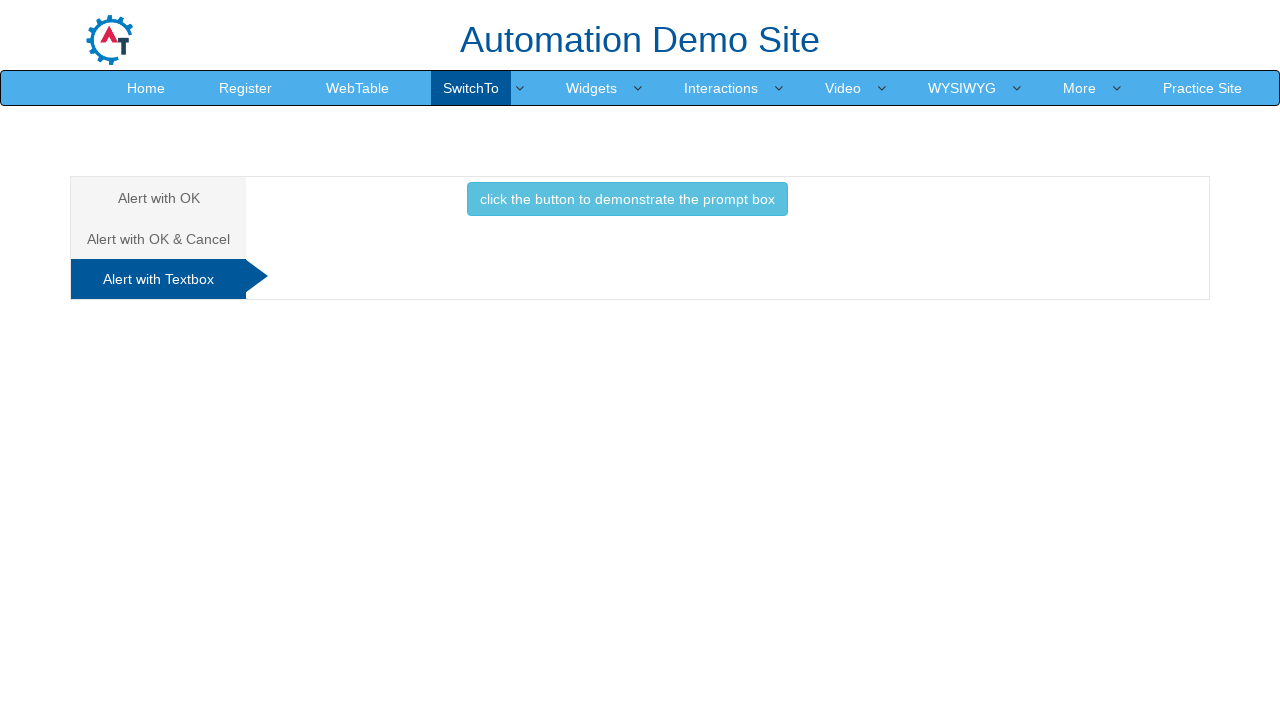

Clicked button to trigger prompt alert at (627, 199) on xpath=//button[@class='btn btn-info']
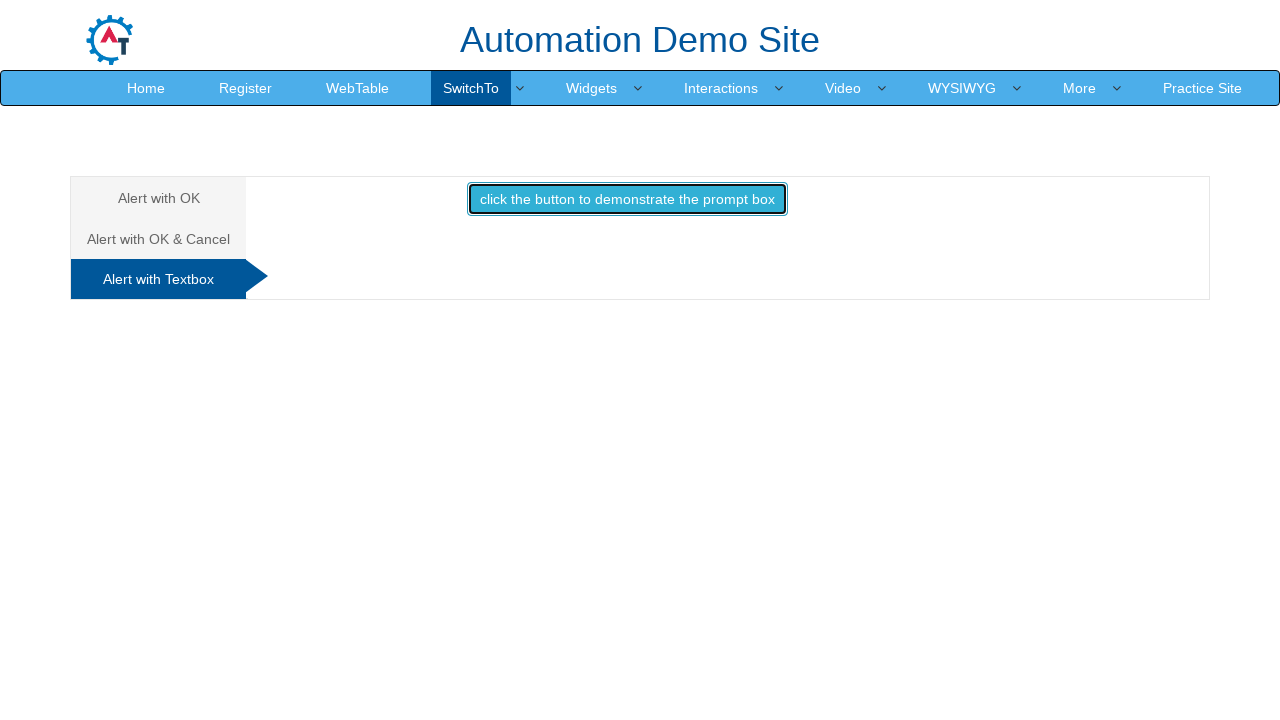

Accepted prompt alert with text input 'vikram'
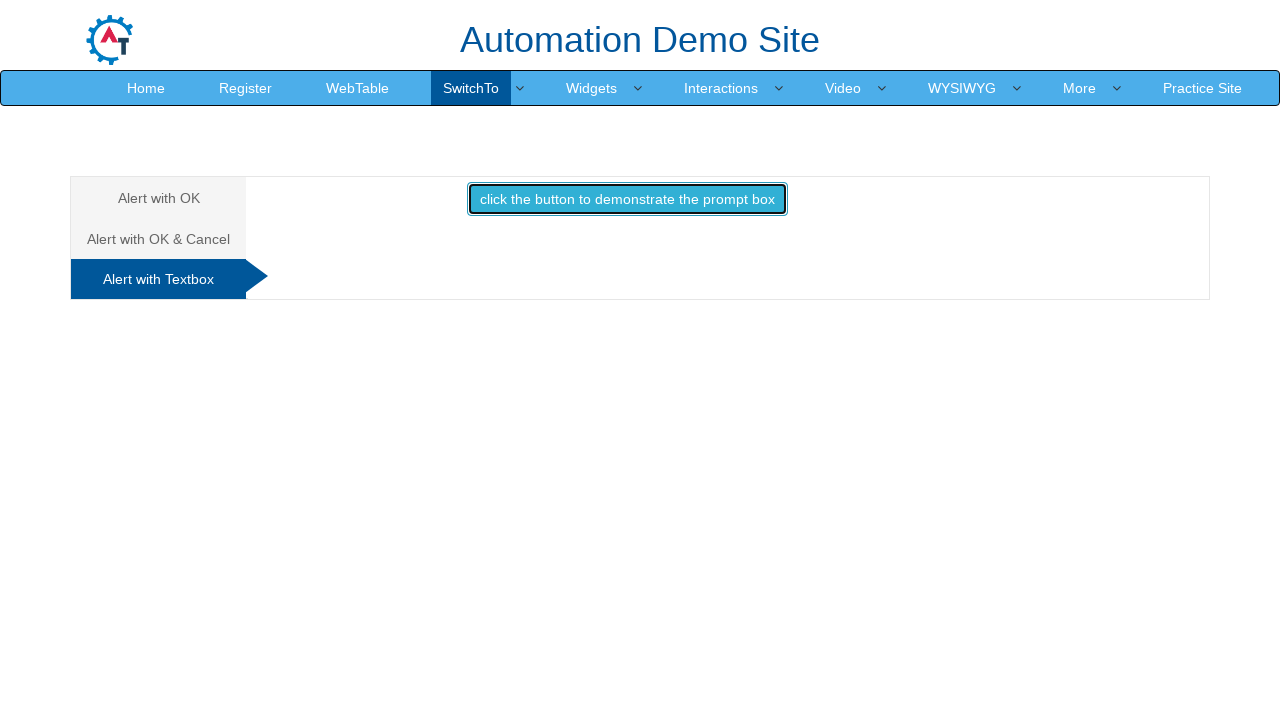

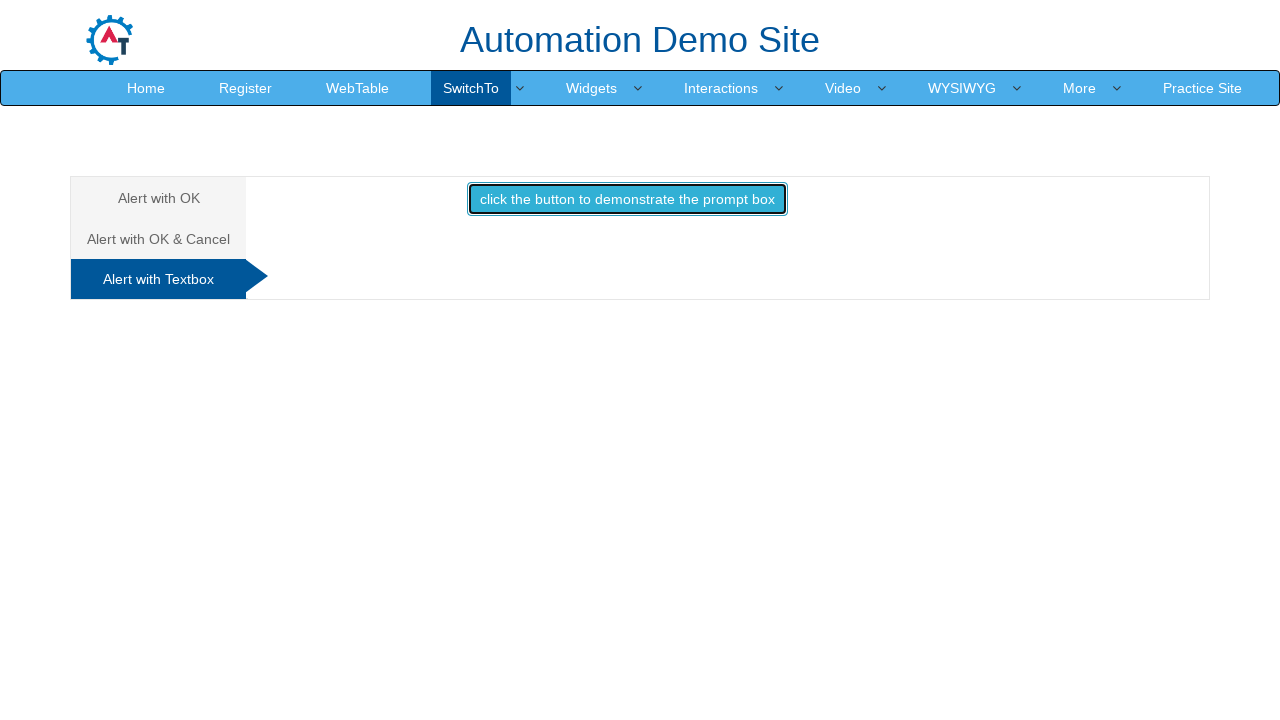